Tests JavaScript alert triggered via script execution

Starting URL: http://the-internet.herokuapp.com/javascript_alerts

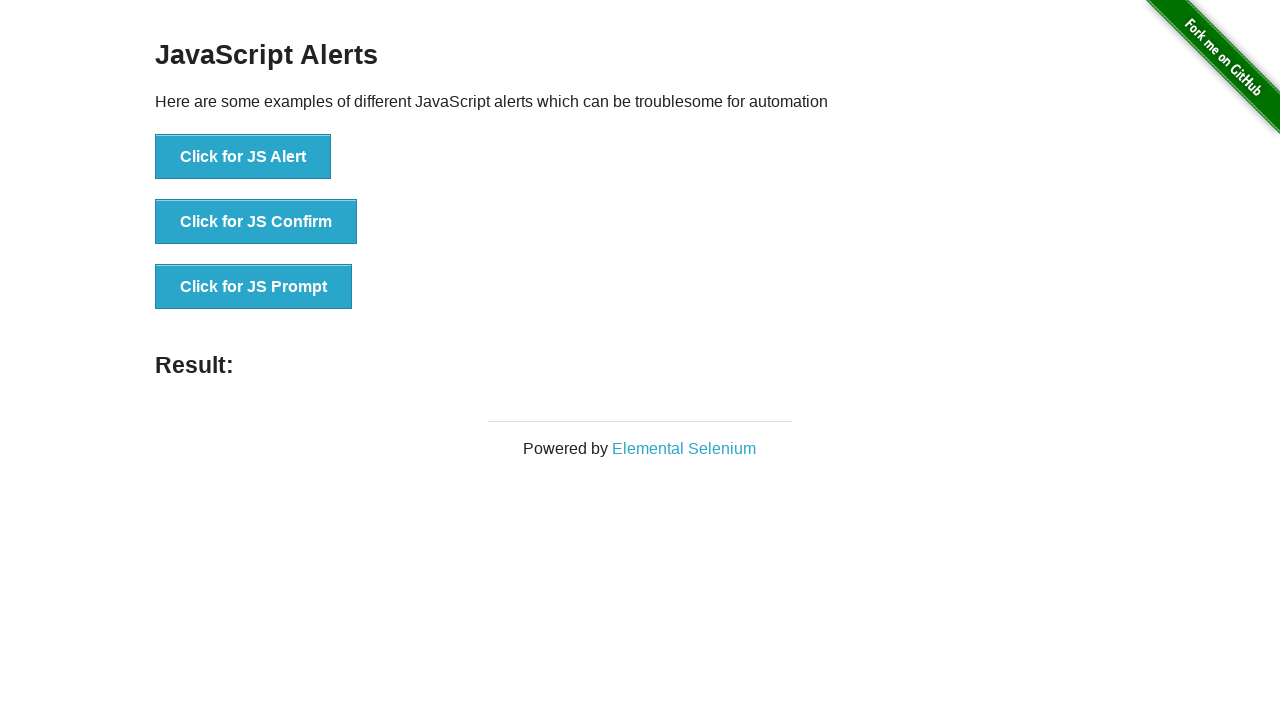

Located the 'Click for JS Alert' button
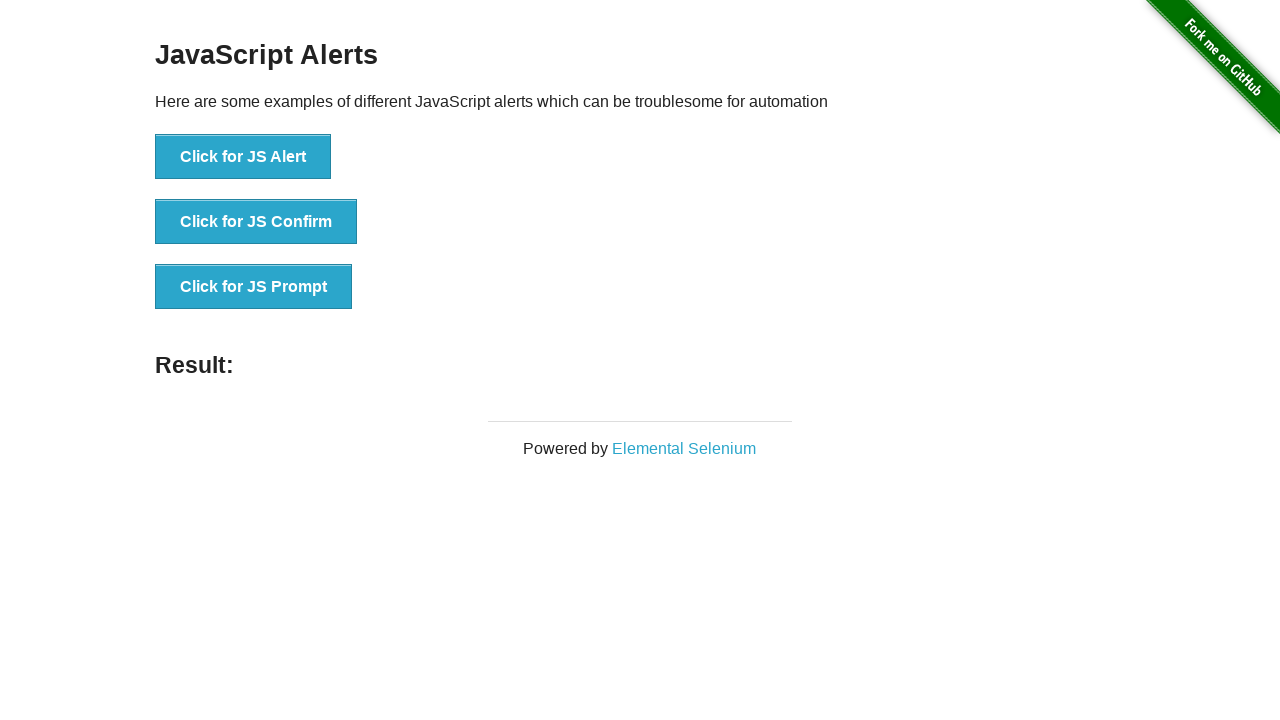

Clicked the JS Alert button using JavaScript execution
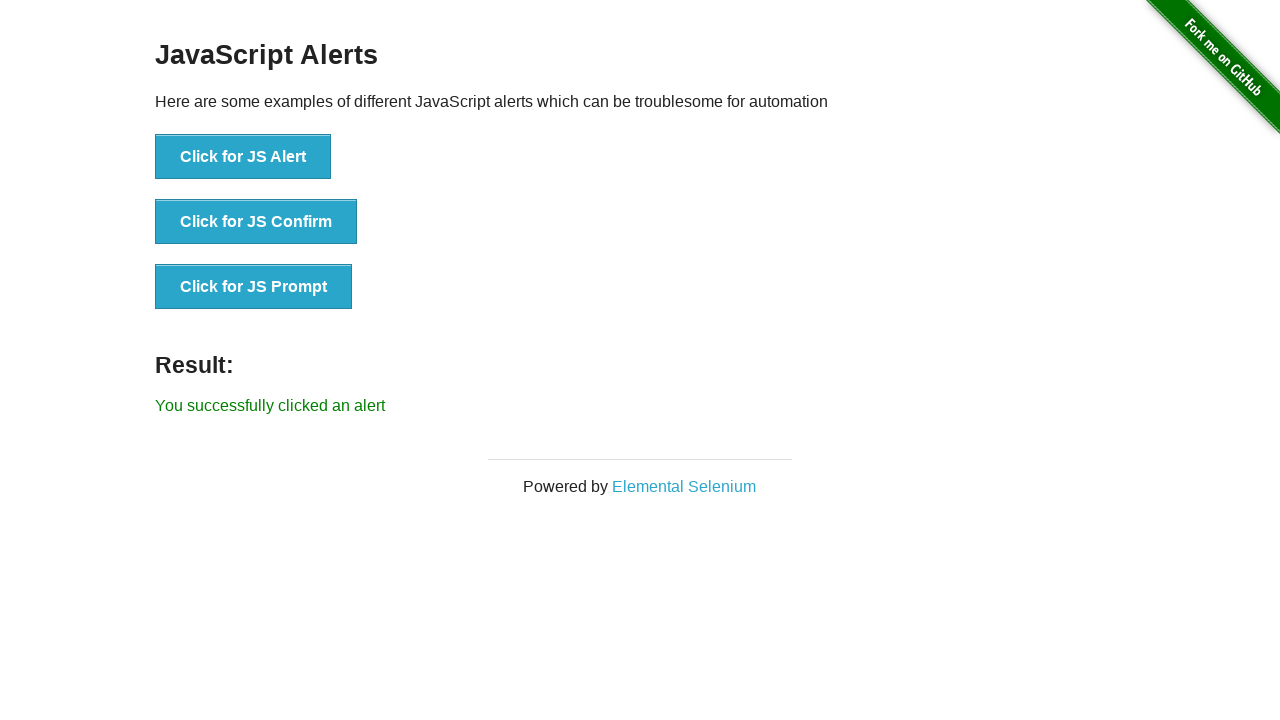

Set up dialog handler to accept JavaScript alert
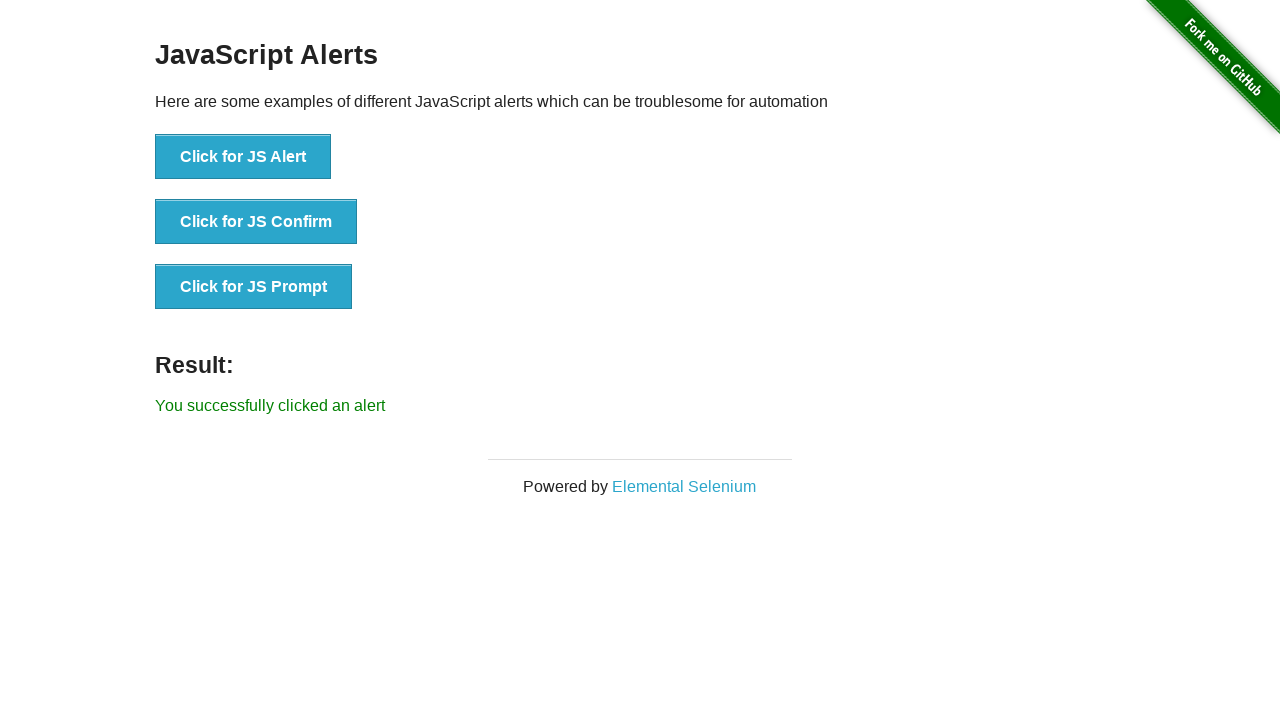

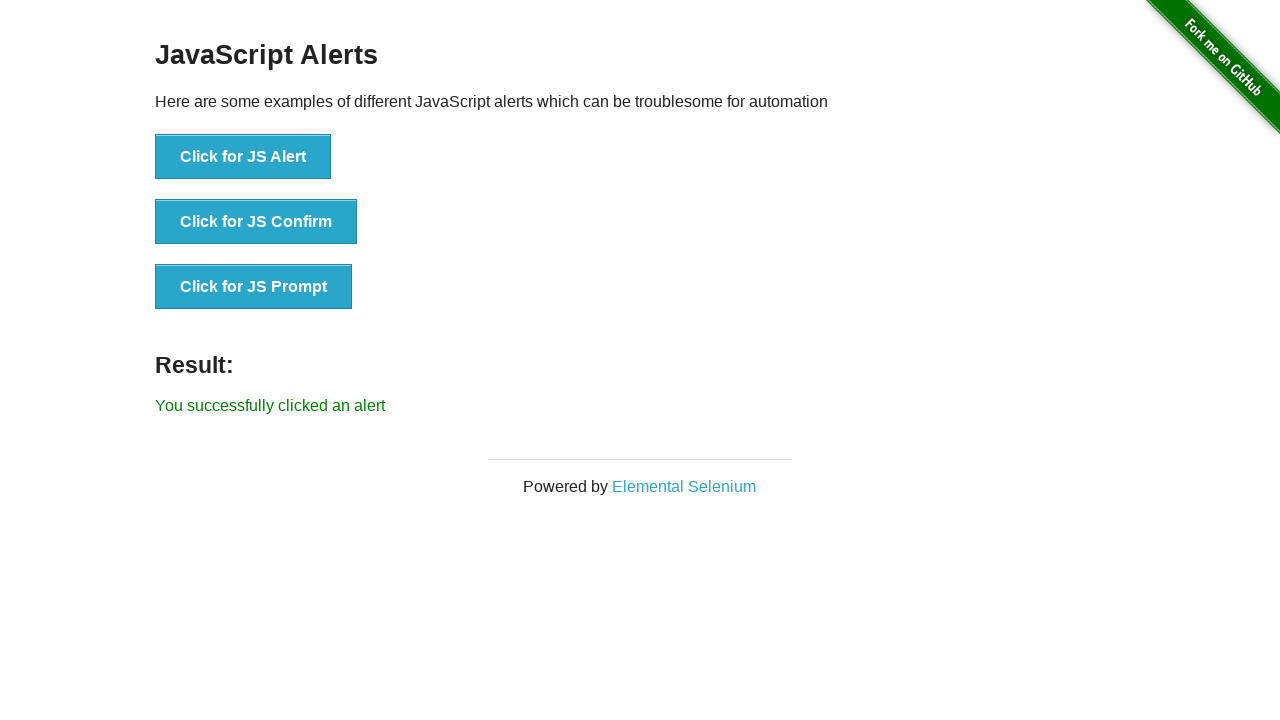